Tests a laminate flooring calculator by filling in room dimensions, laminate specifications, pricing, and laying options, then verifies the calculated results including area, panel count, pack count, price, and leftover pieces.

Starting URL: https://masterskayapola.ru/kalkulyator/laminata.html

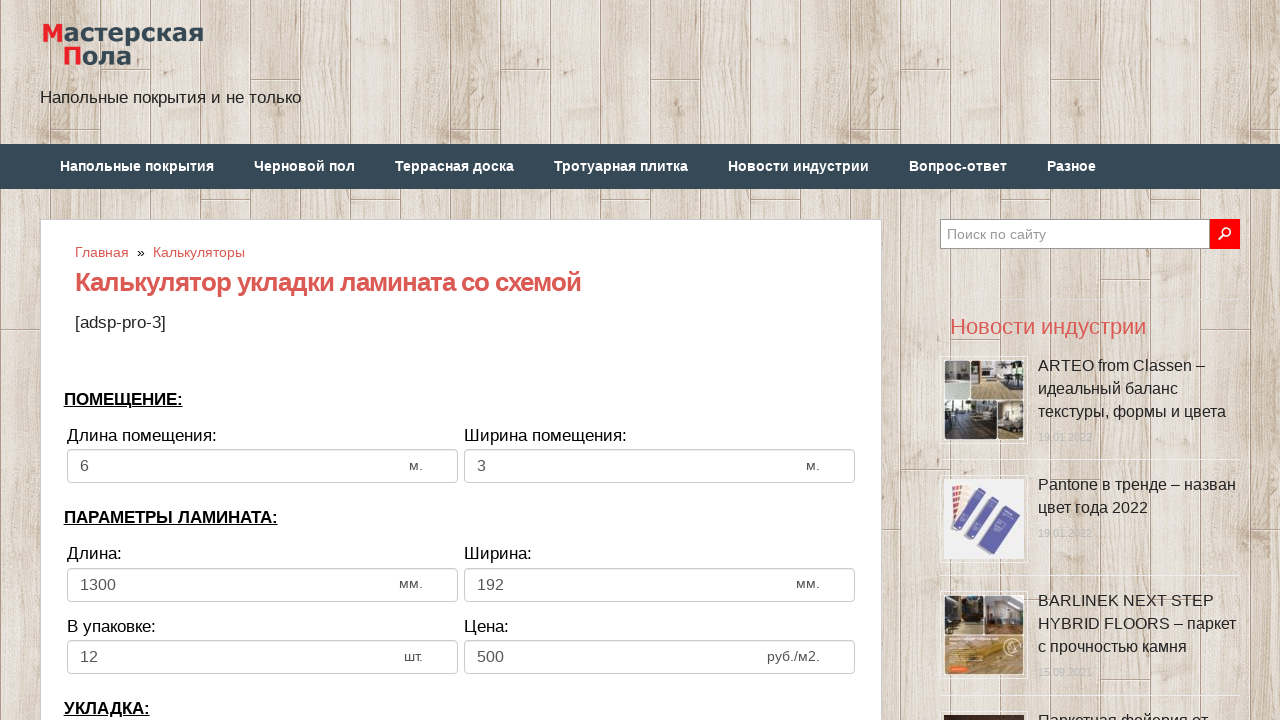

Hid advertisement overlay if present
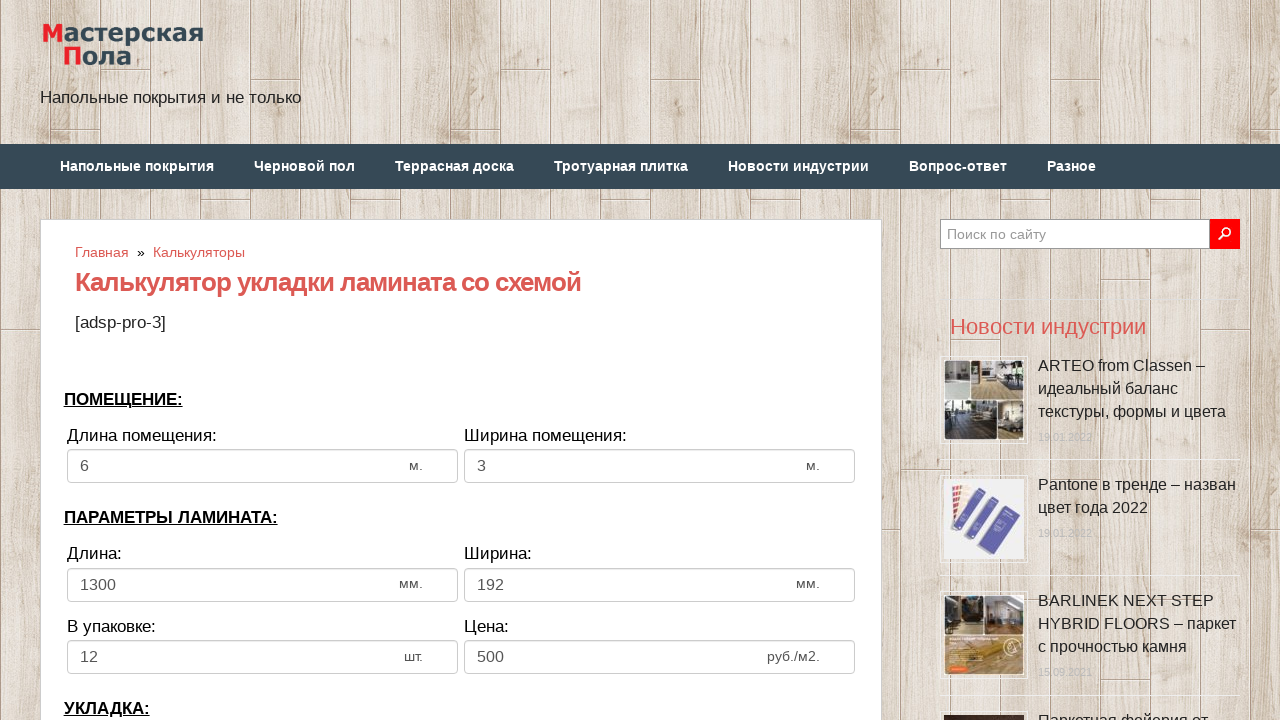

Filled room length field with value '6' on input[name='calc_roomwidth']
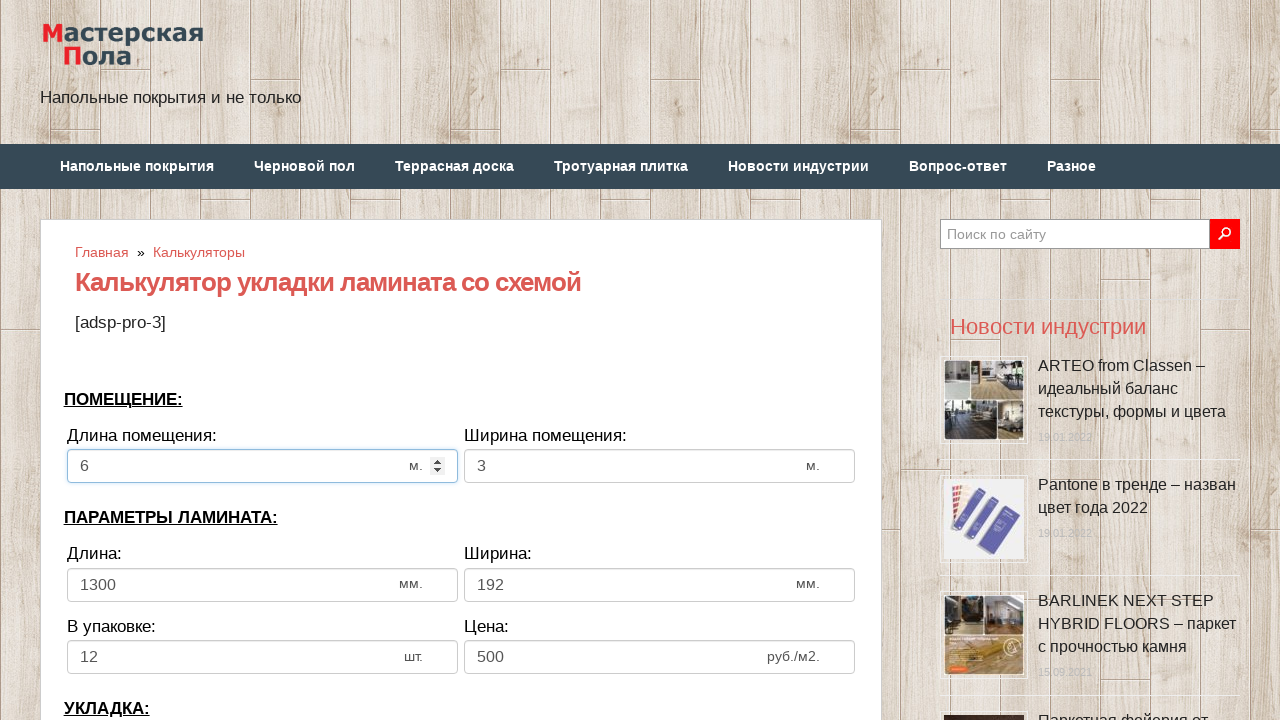

Filled room width field with value '4' on input[name='calc_roomheight']
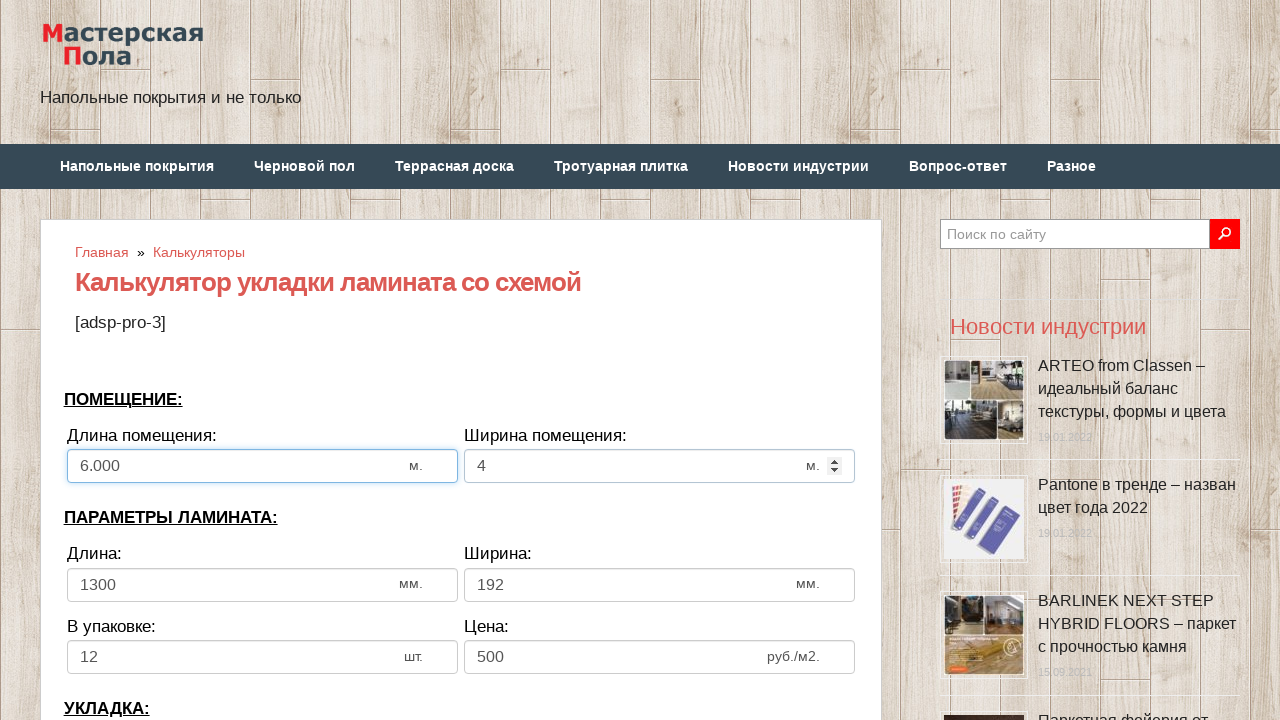

Filled laminate length field with value '2000' on input[name='calc_lamwidth']
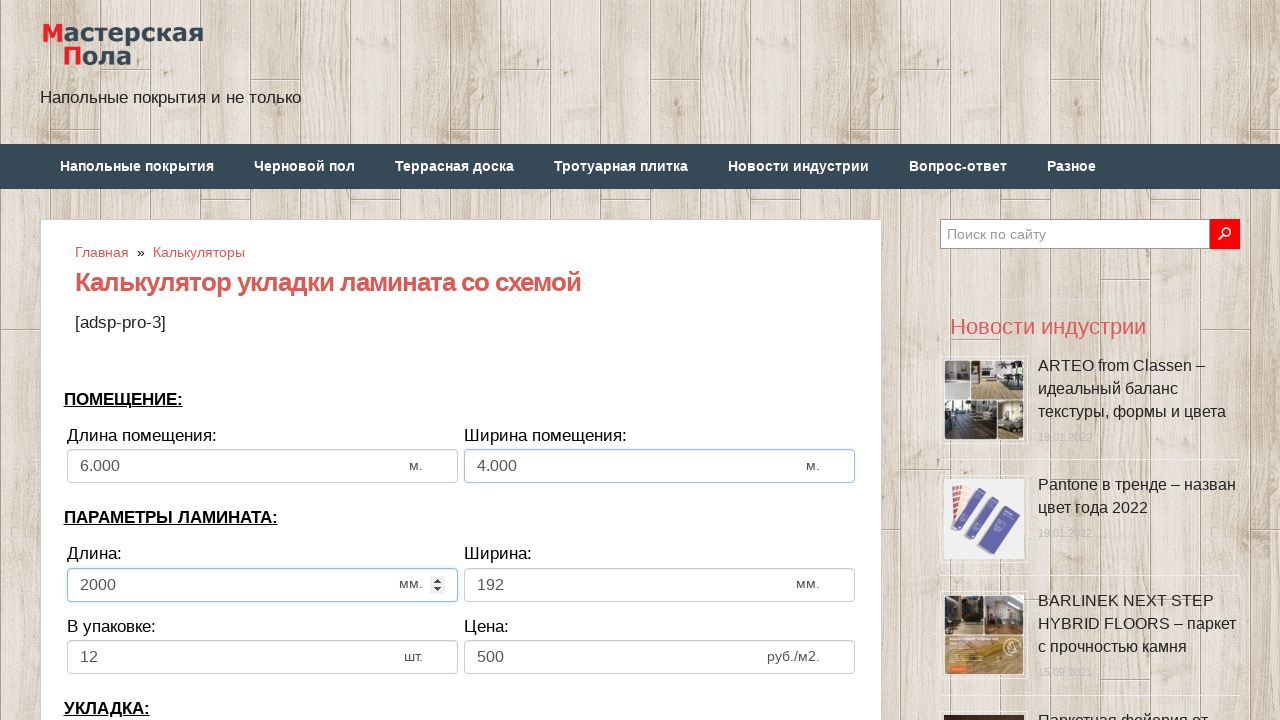

Filled laminate width field with value '200' on input[name='calc_lamheight']
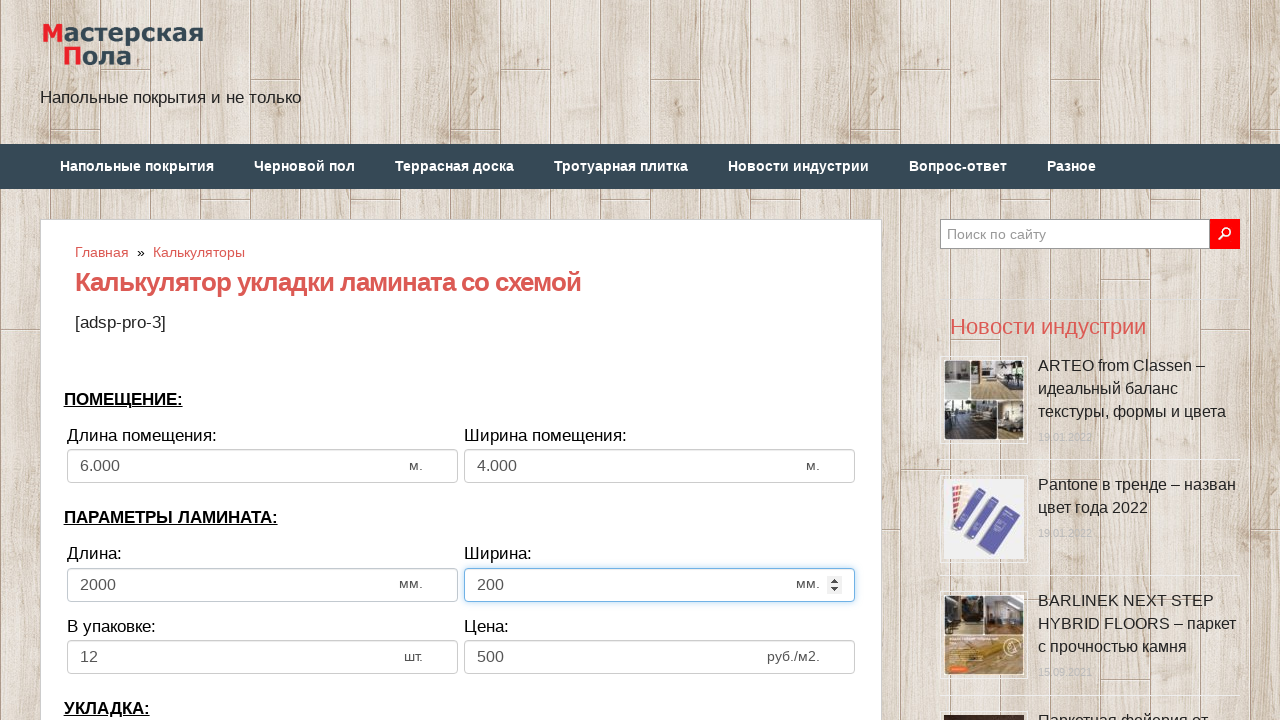

Filled panels per pack field with value '8' on input[name='calc_inpack']
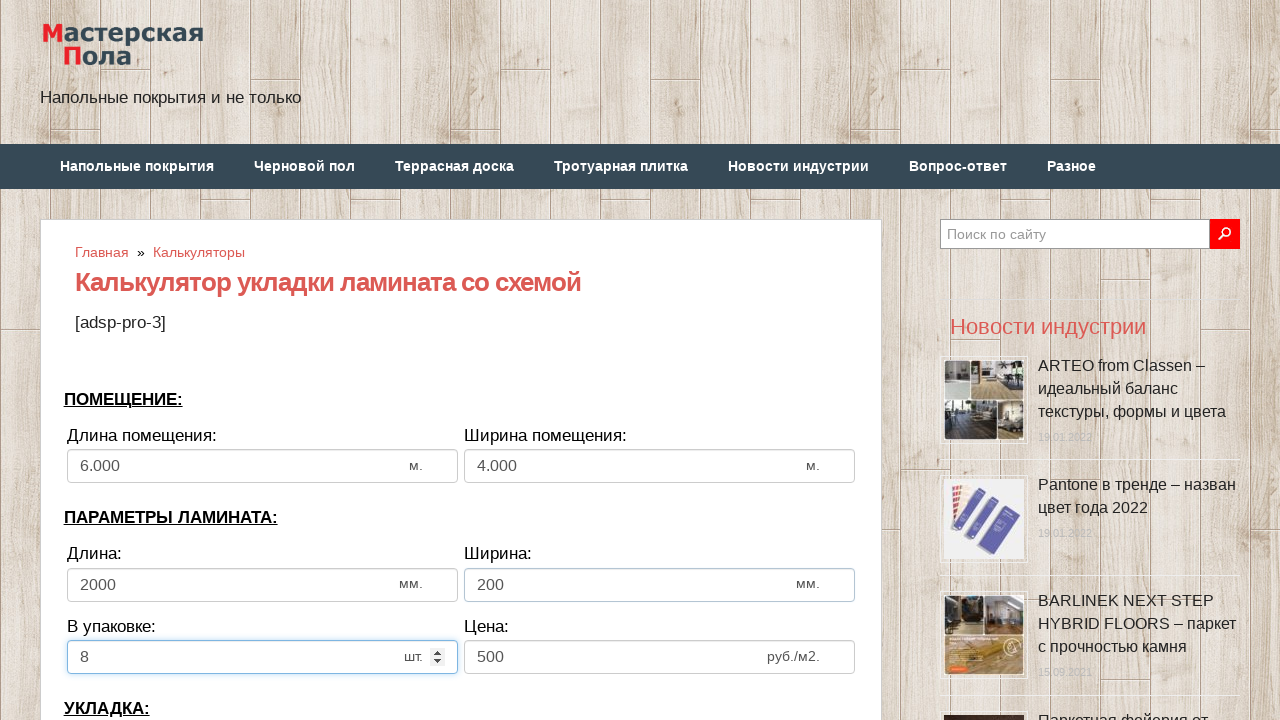

Filled price per pack field with value '10' on input[name='calc_price']
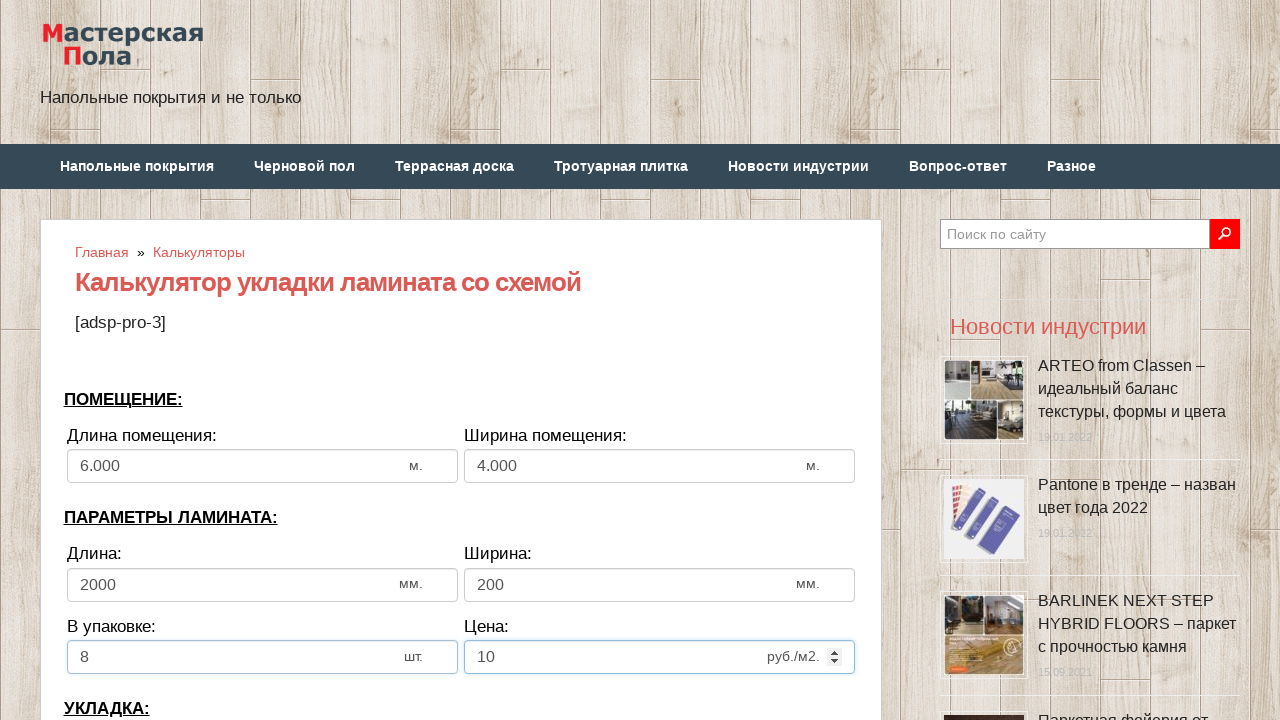

Selected laying direction as horizontal (toh) on select[name='calc_direct']
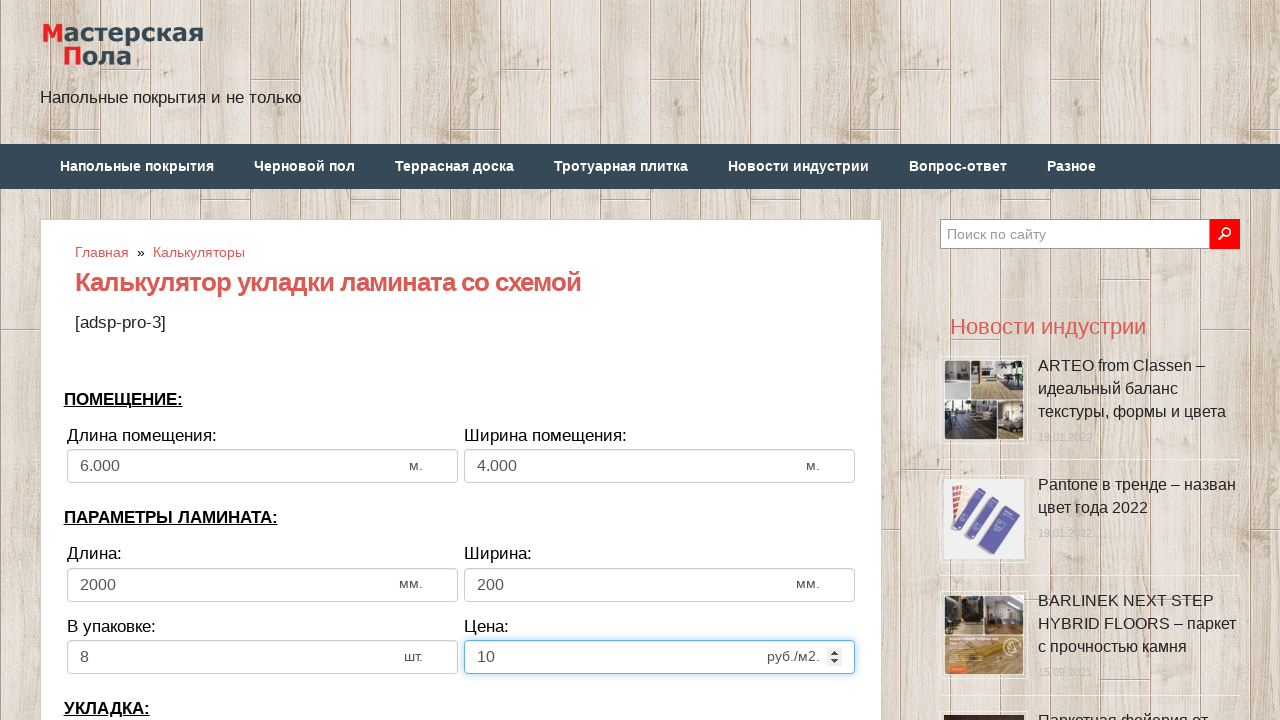

Filled row offset field with value '400' on input[name='calc_bias']
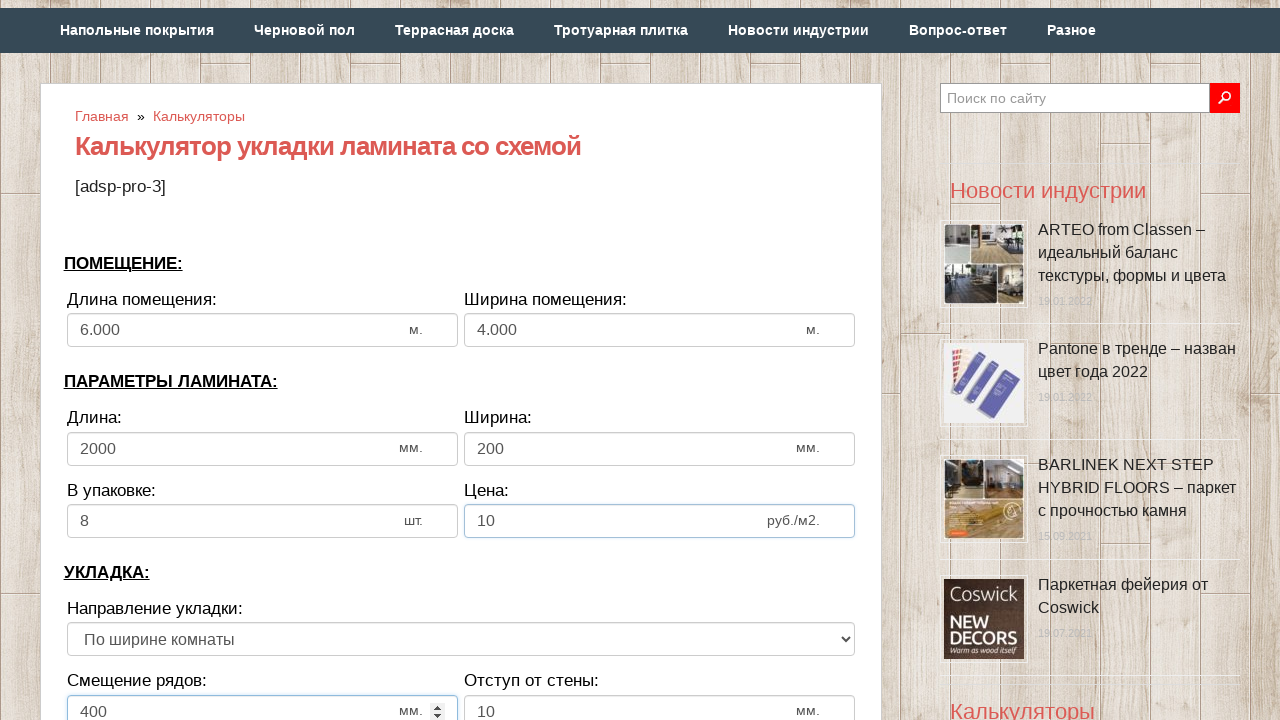

Filled indent from wall field with value '8' on input[name='calc_walldist']
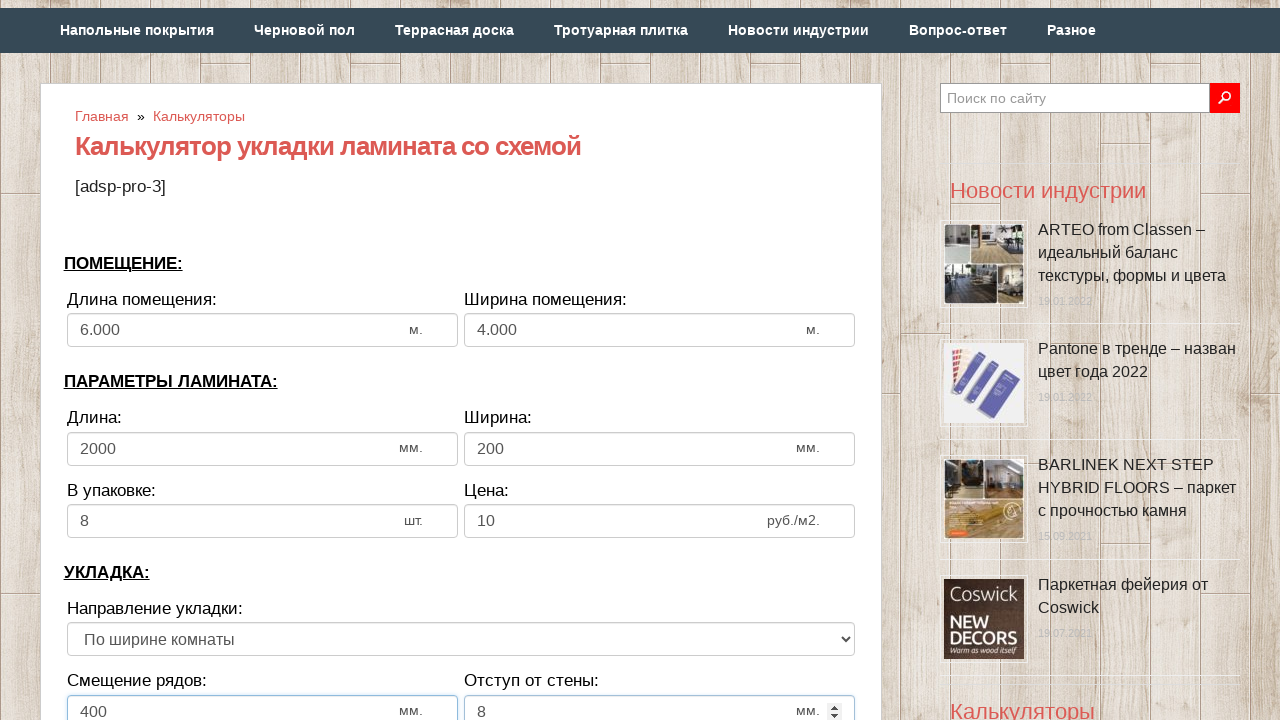

Clicked calculate button to compute results at (461, 361) on .tocalc
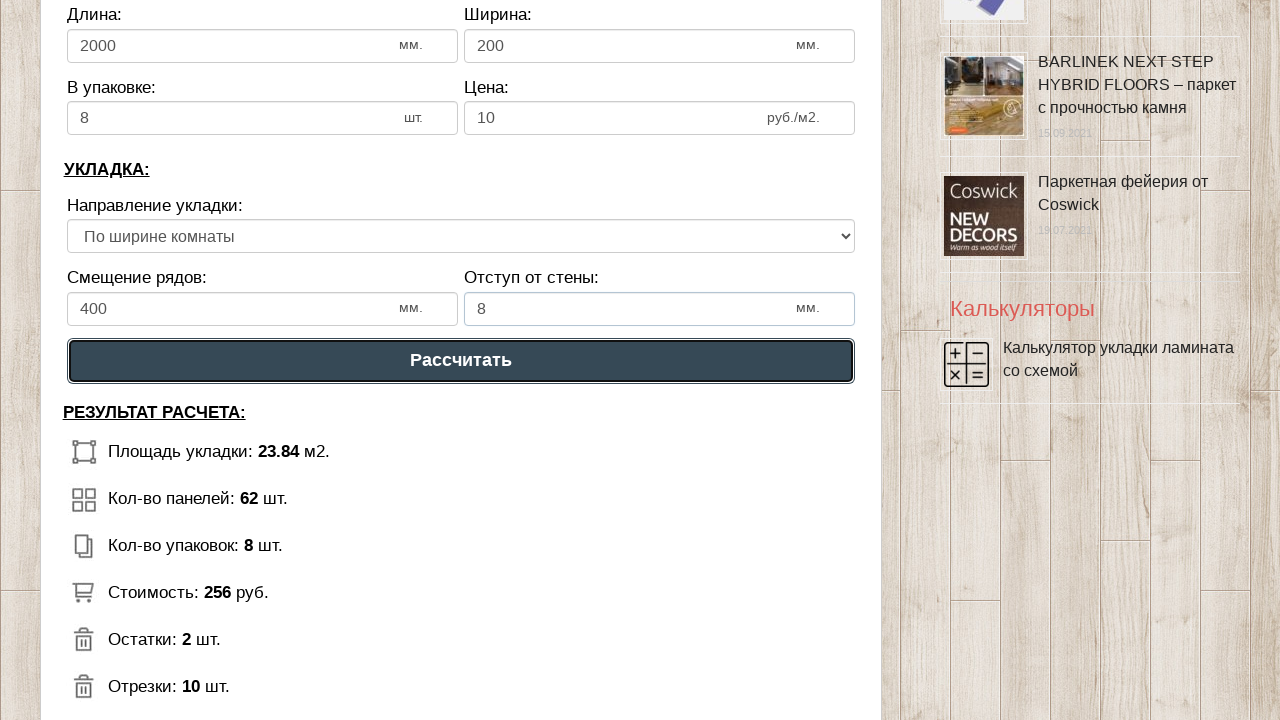

Results section loaded and calculation completed
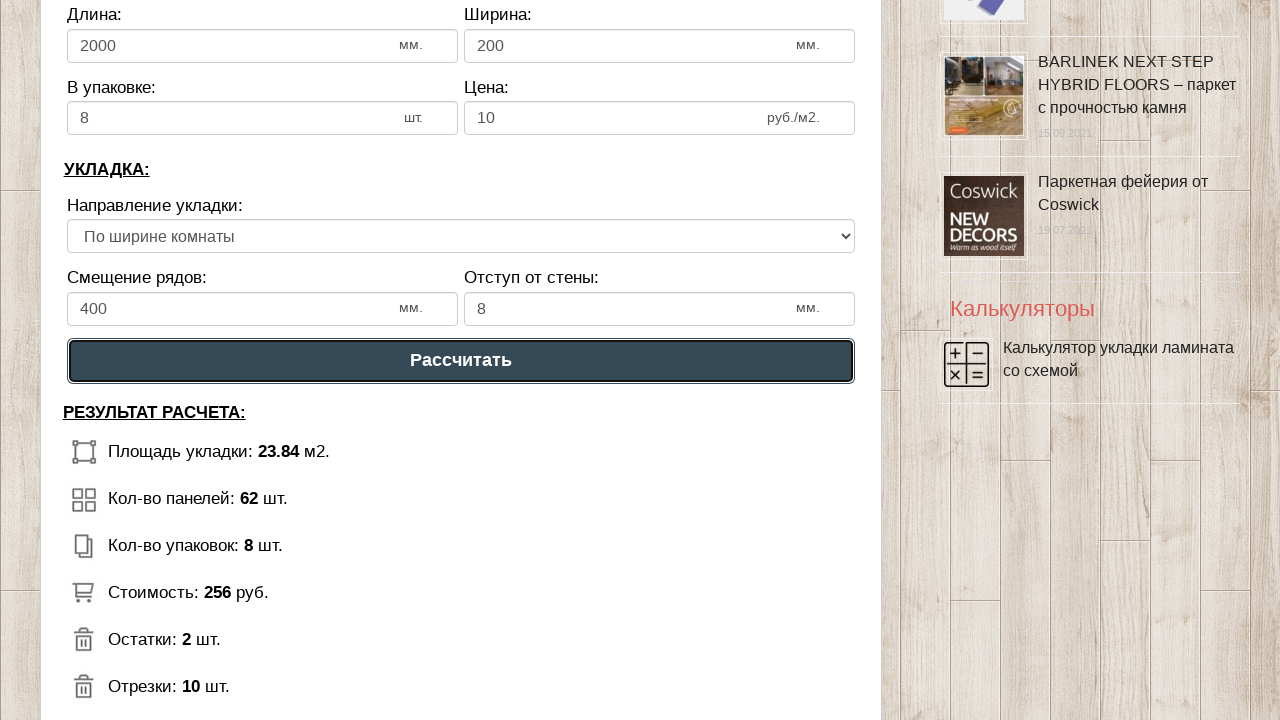

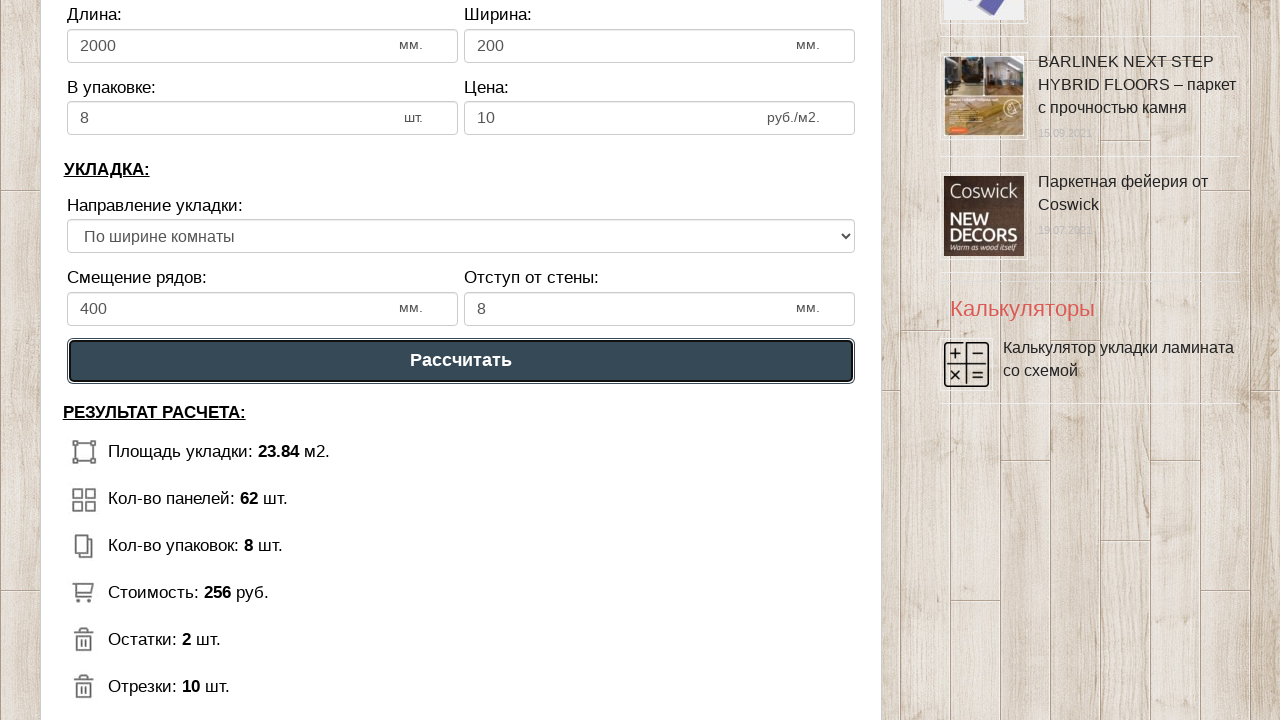